Tests a contact form with a captcha by reading a math question (addition), calculating the answer, entering it into the input field, and submitting the form.

Starting URL: https://hectorware.com/index.php/trial/

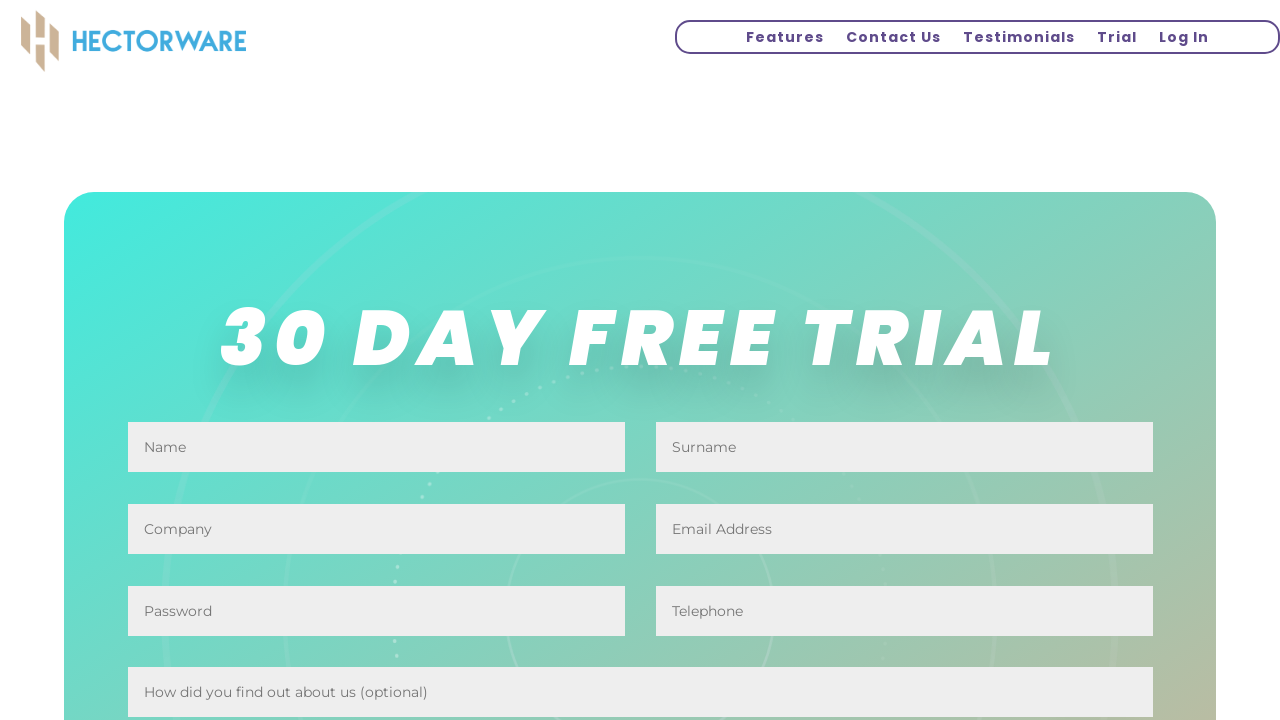

Waited for captcha question to load
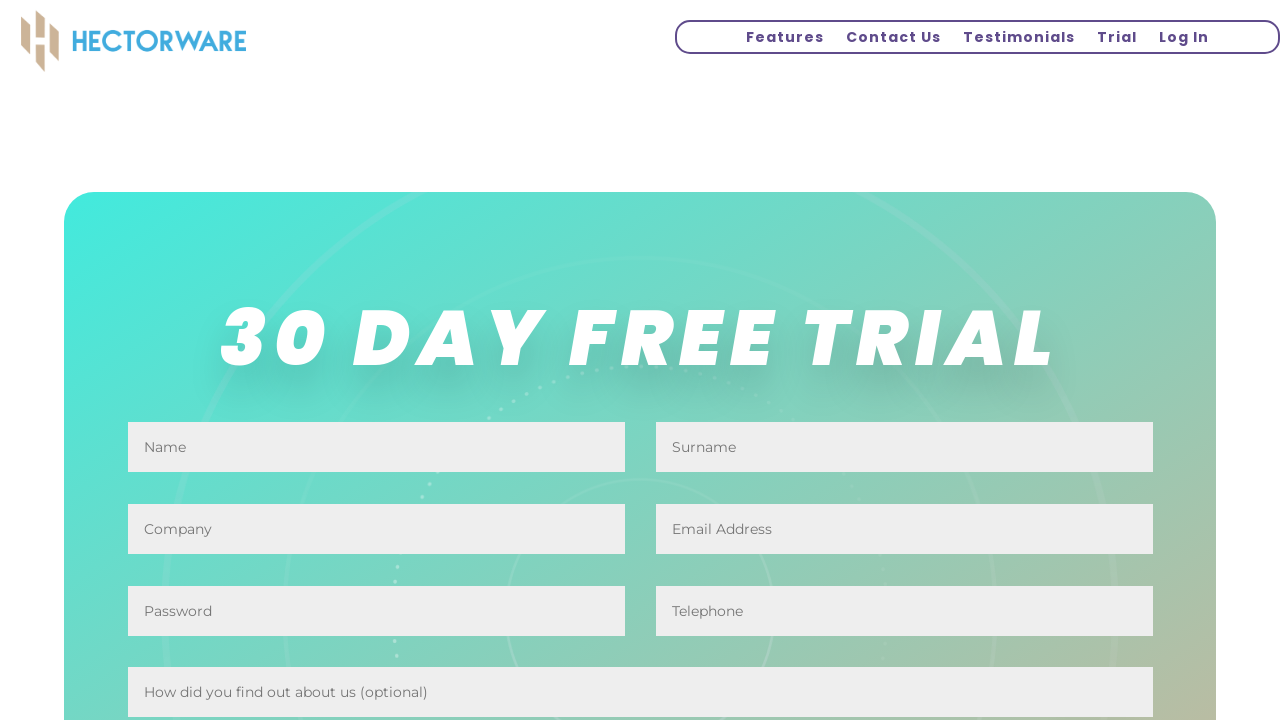

Retrieved captcha math question: '1 + 12'
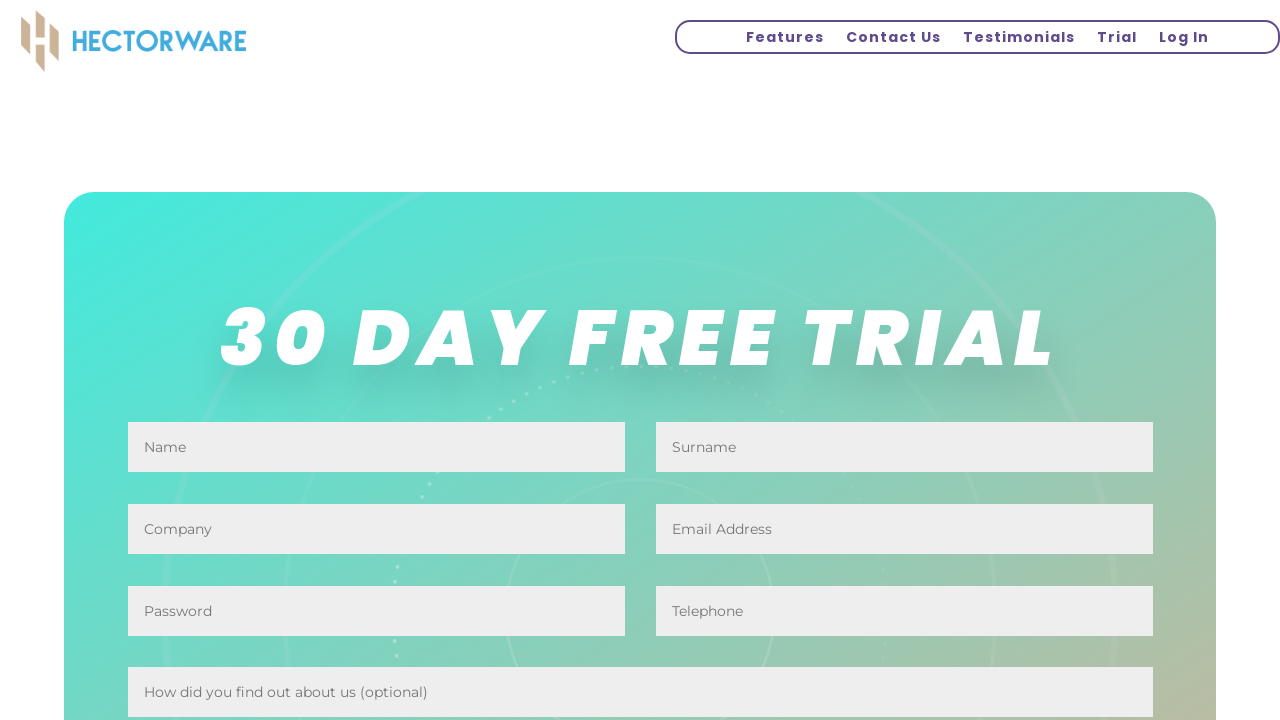

Calculated answer to math problem: 1 + 12 = 13
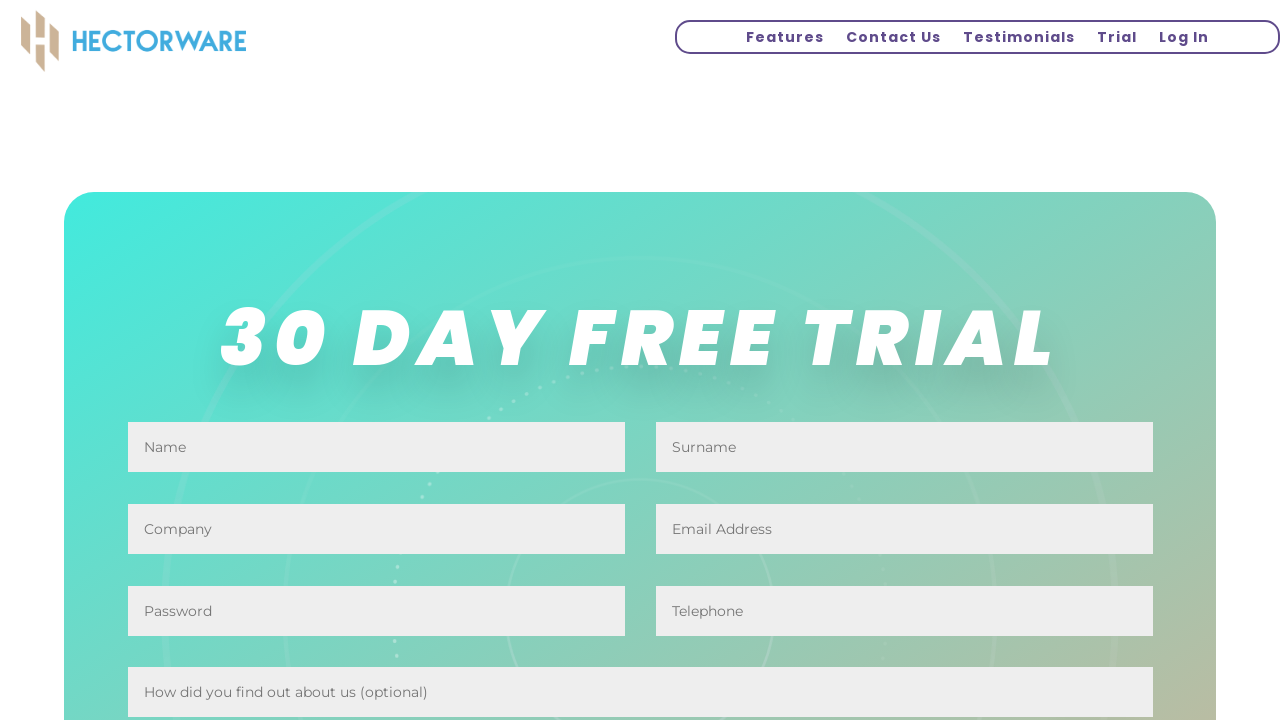

Filled captcha input field with answer: 13 on input.et_pb_contact_captcha
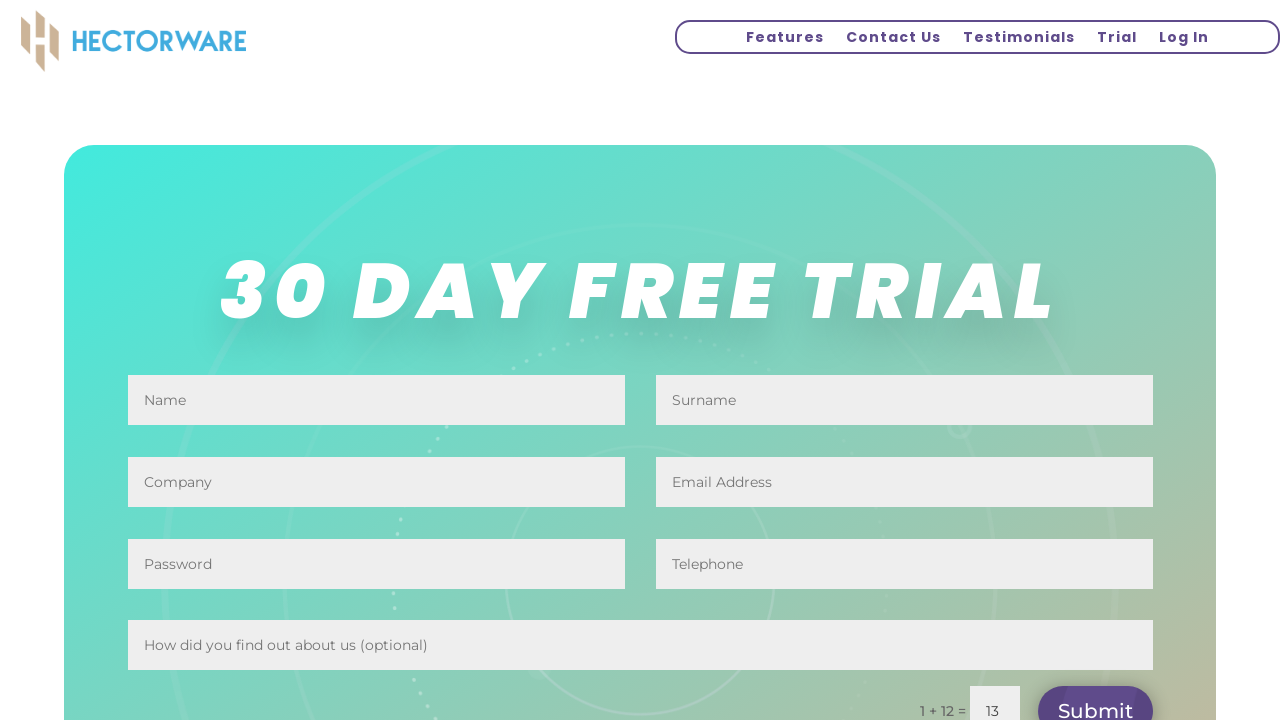

Pressed Enter to submit the form on input.et_pb_contact_captcha
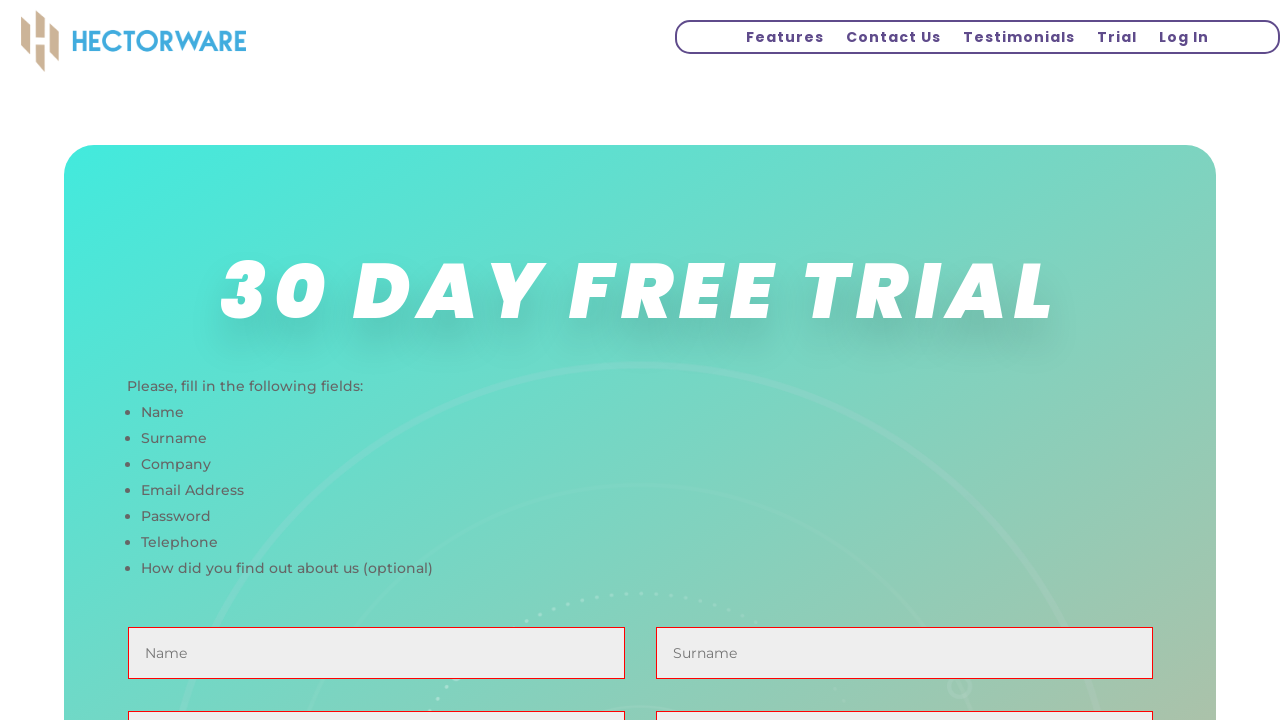

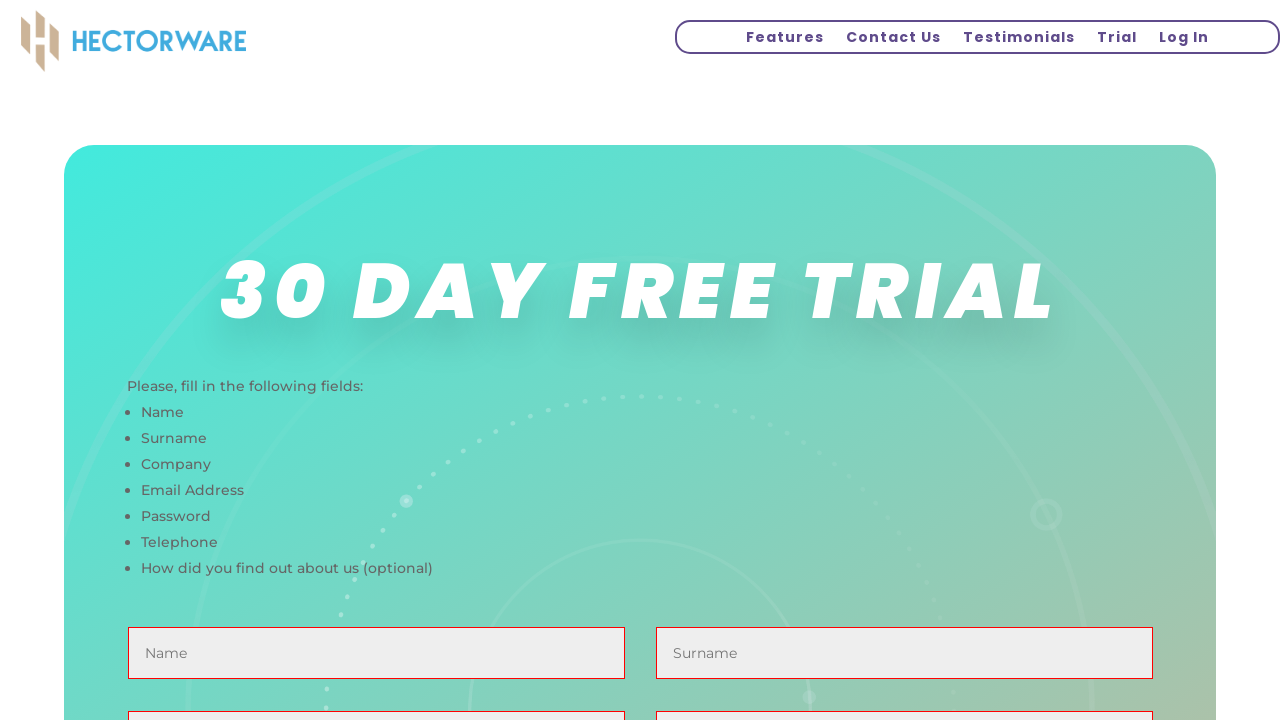